Tests that the browser back button works correctly with filters

Starting URL: https://demo.playwright.dev/todomvc

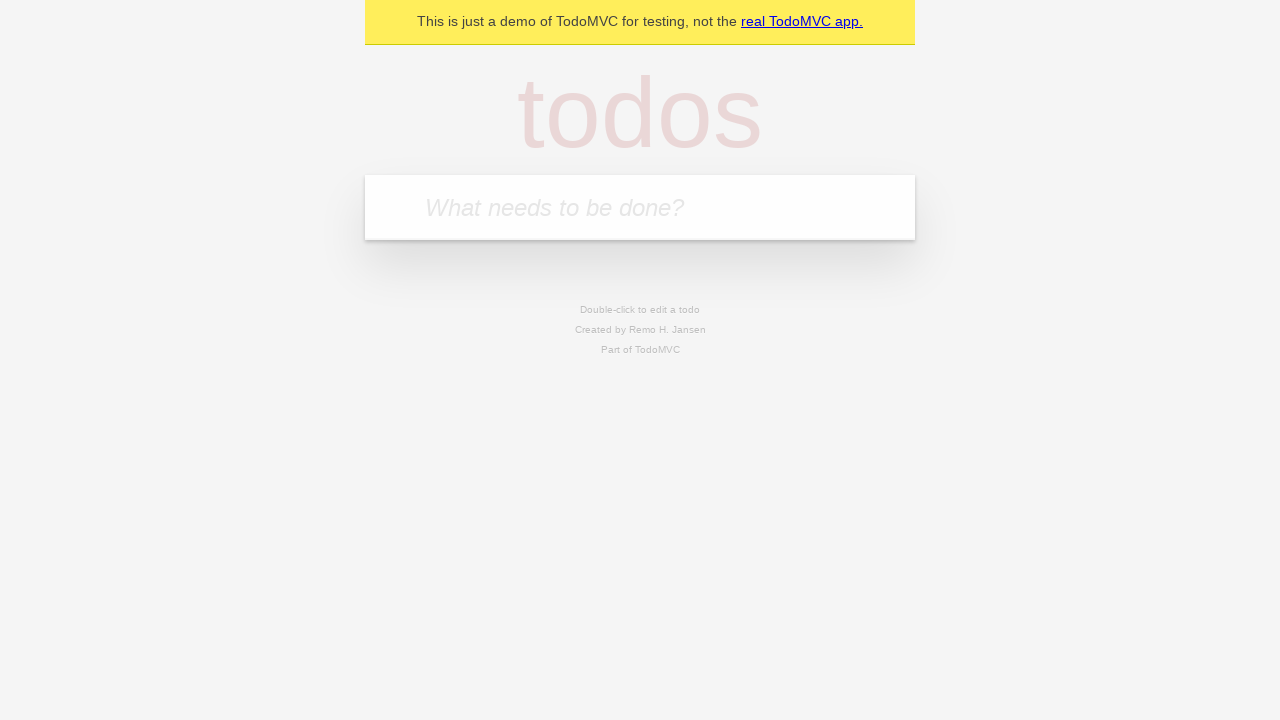

Filled new todo field with 'buy some cheese' on internal:attr=[placeholder="What needs to be done?"i]
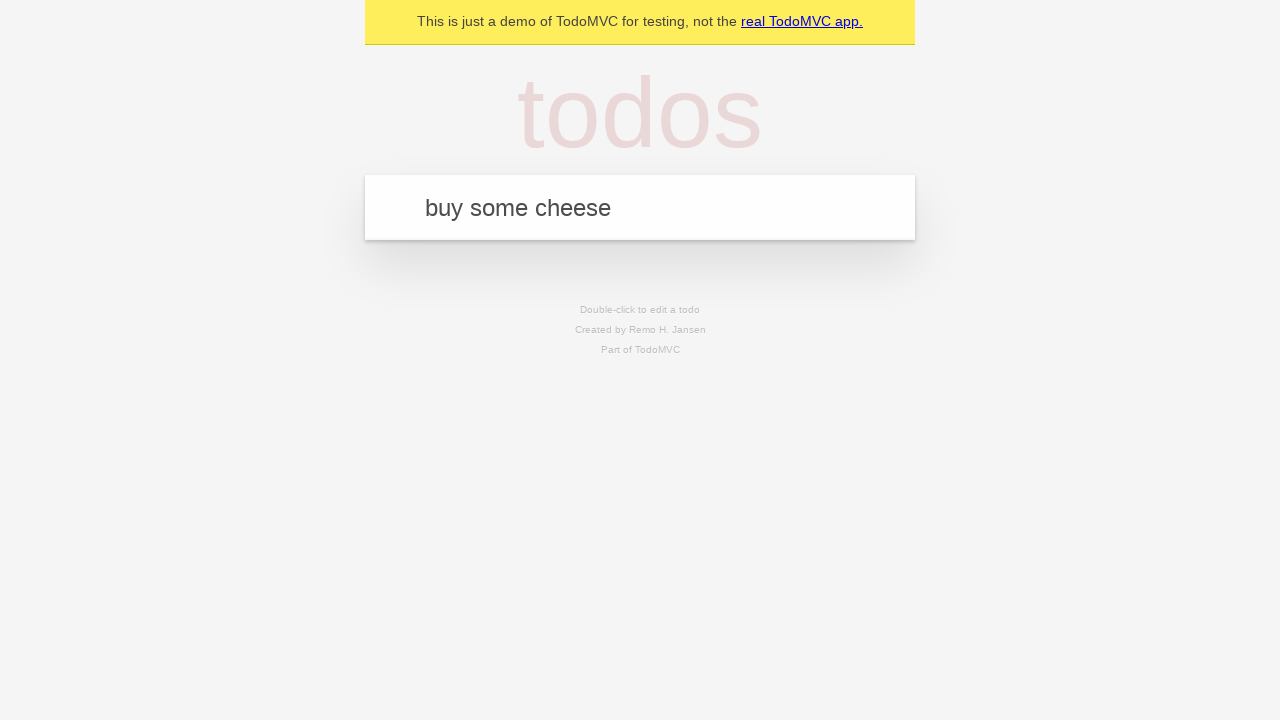

Pressed Enter to create todo 'buy some cheese' on internal:attr=[placeholder="What needs to be done?"i]
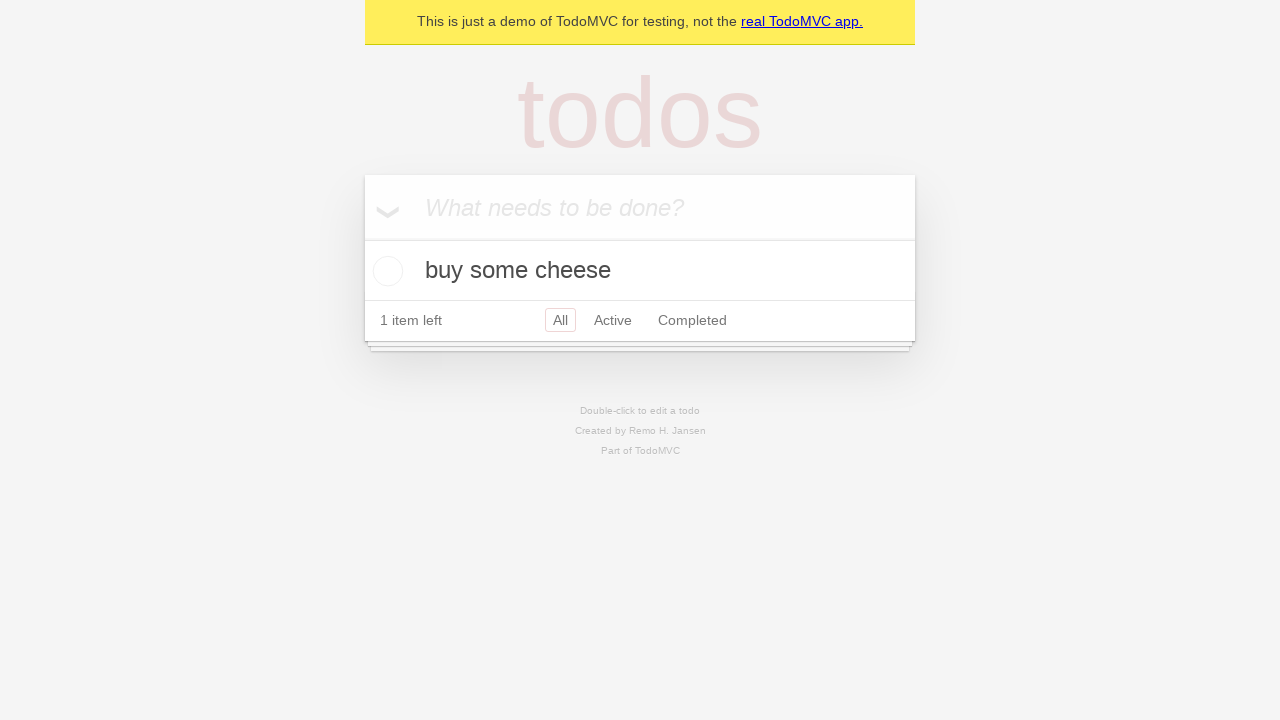

Filled new todo field with 'feed the cat' on internal:attr=[placeholder="What needs to be done?"i]
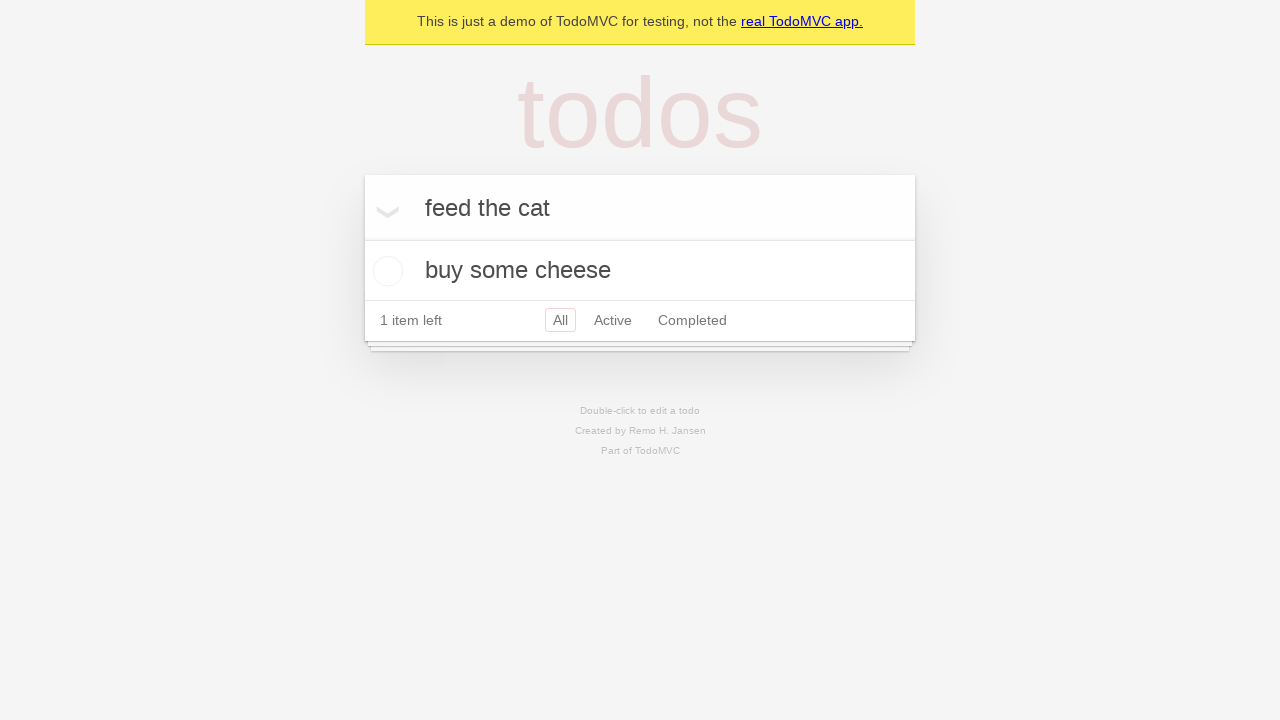

Pressed Enter to create todo 'feed the cat' on internal:attr=[placeholder="What needs to be done?"i]
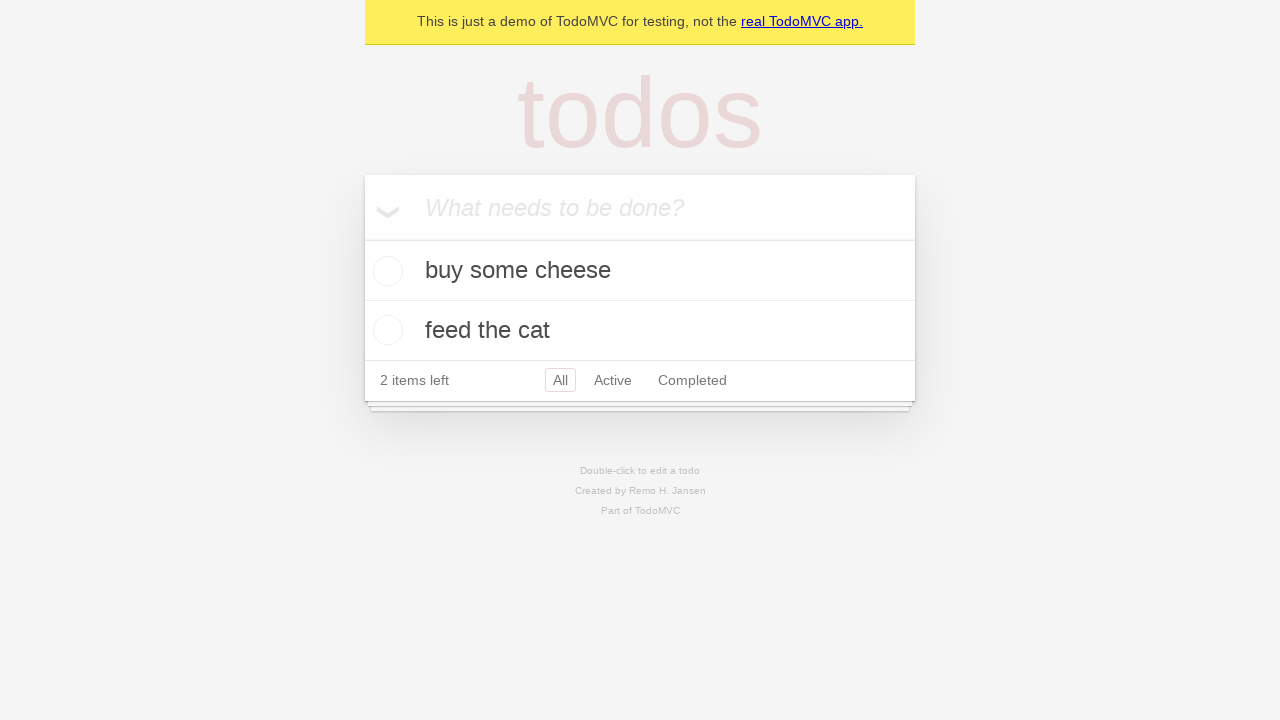

Filled new todo field with 'book a doctors appointment' on internal:attr=[placeholder="What needs to be done?"i]
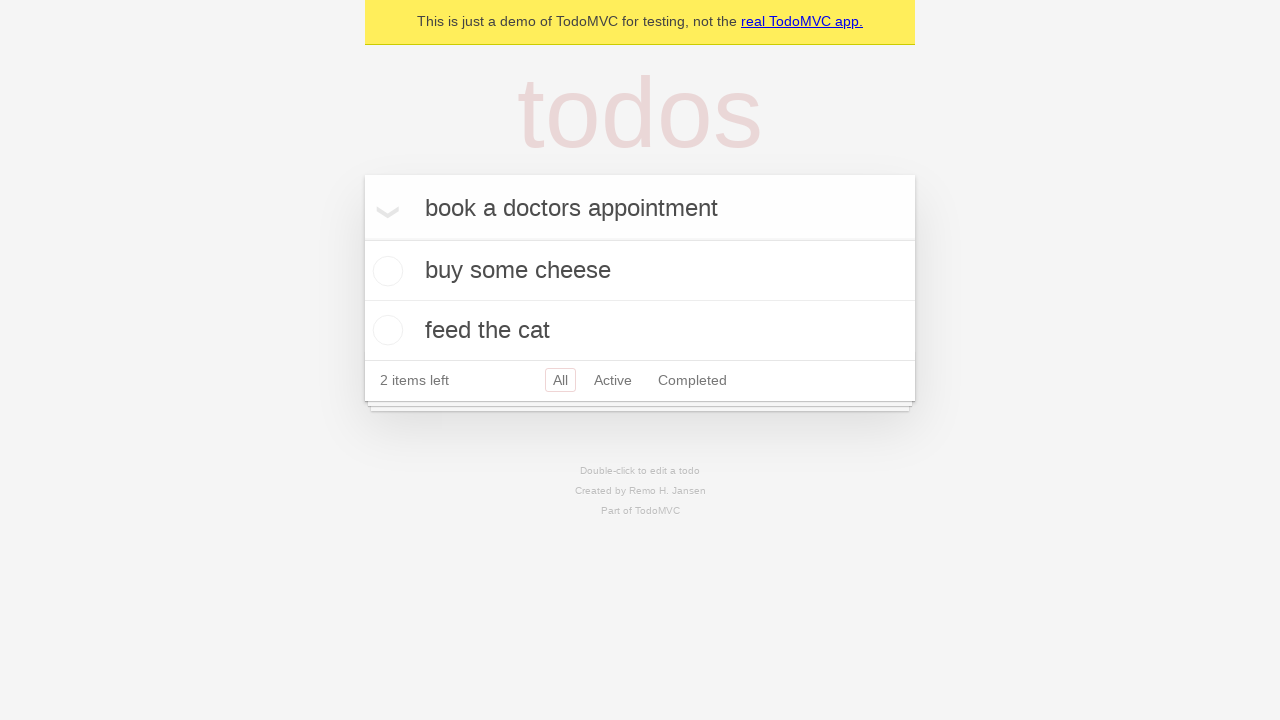

Pressed Enter to create todo 'book a doctors appointment' on internal:attr=[placeholder="What needs to be done?"i]
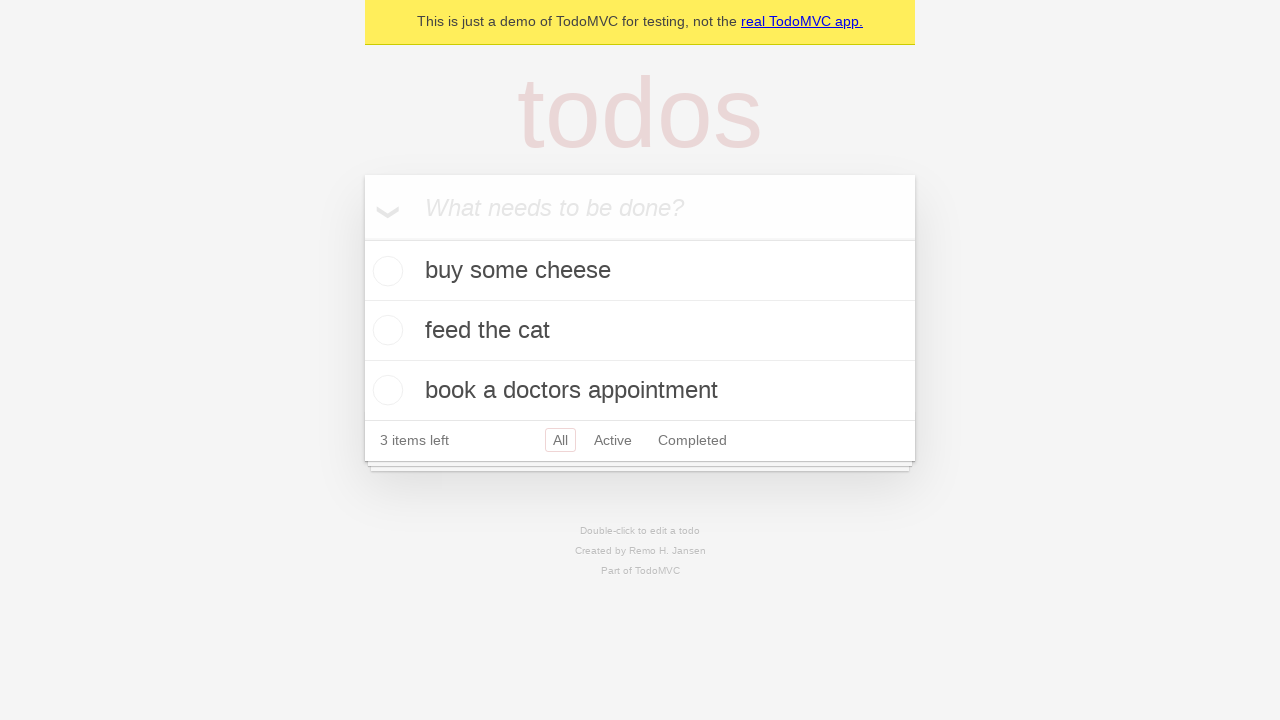

Checked the second todo item at (385, 330) on internal:testid=[data-testid="todo-item"s] >> nth=1 >> internal:role=checkbox
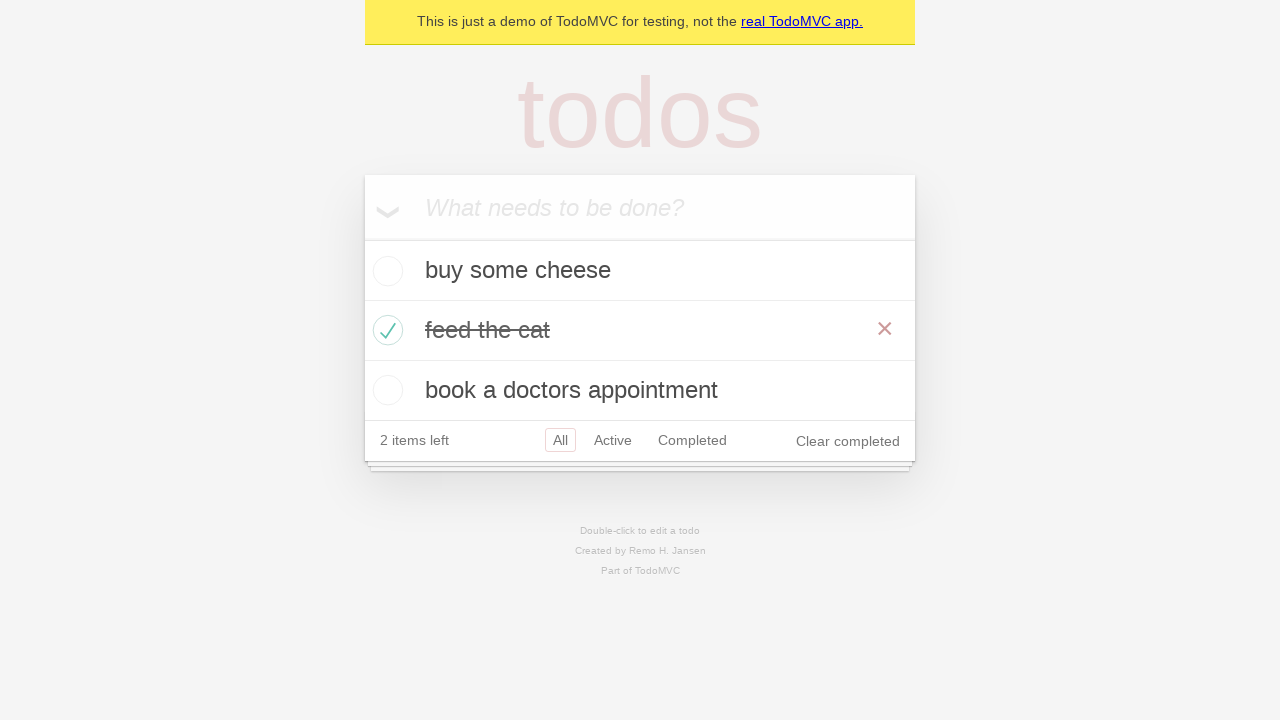

Clicked 'All' filter at (560, 440) on internal:role=link[name="All"i]
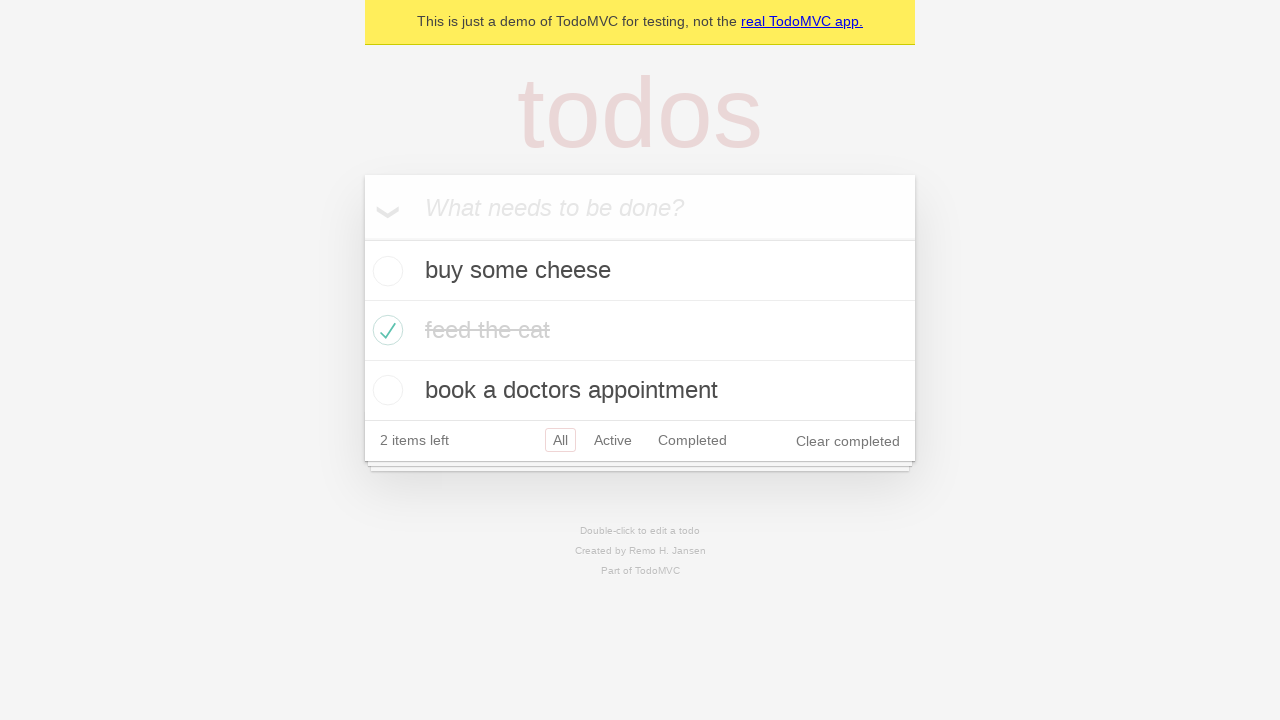

Clicked 'Active' filter at (613, 440) on internal:role=link[name="Active"i]
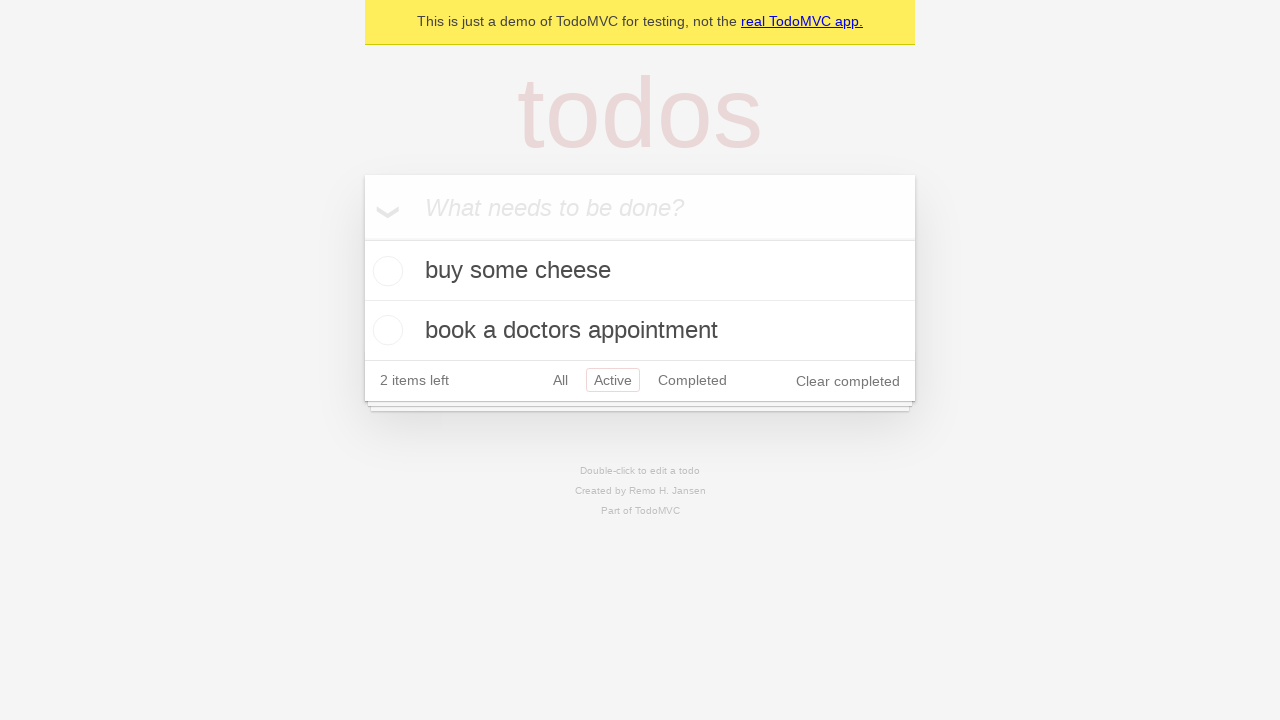

Clicked 'Completed' filter at (692, 380) on internal:role=link[name="Completed"i]
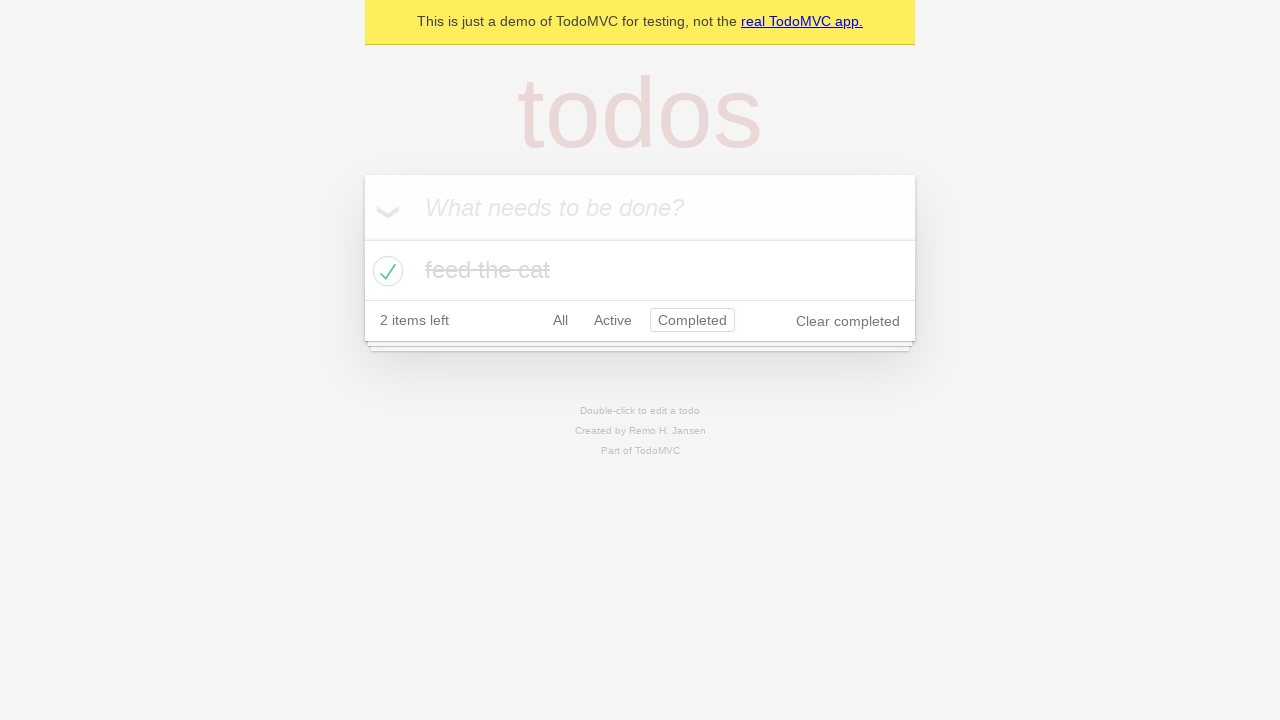

Navigated back to 'Active' filter using browser back button
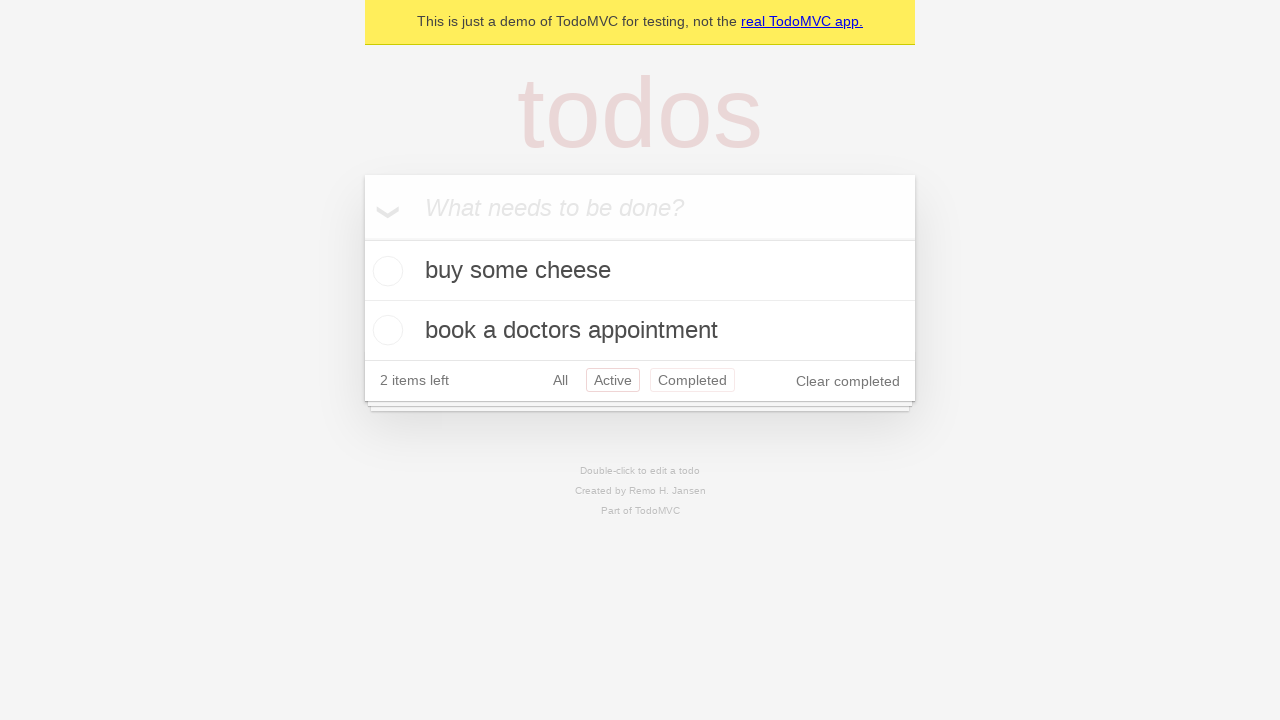

Navigated back to 'All' filter using browser back button
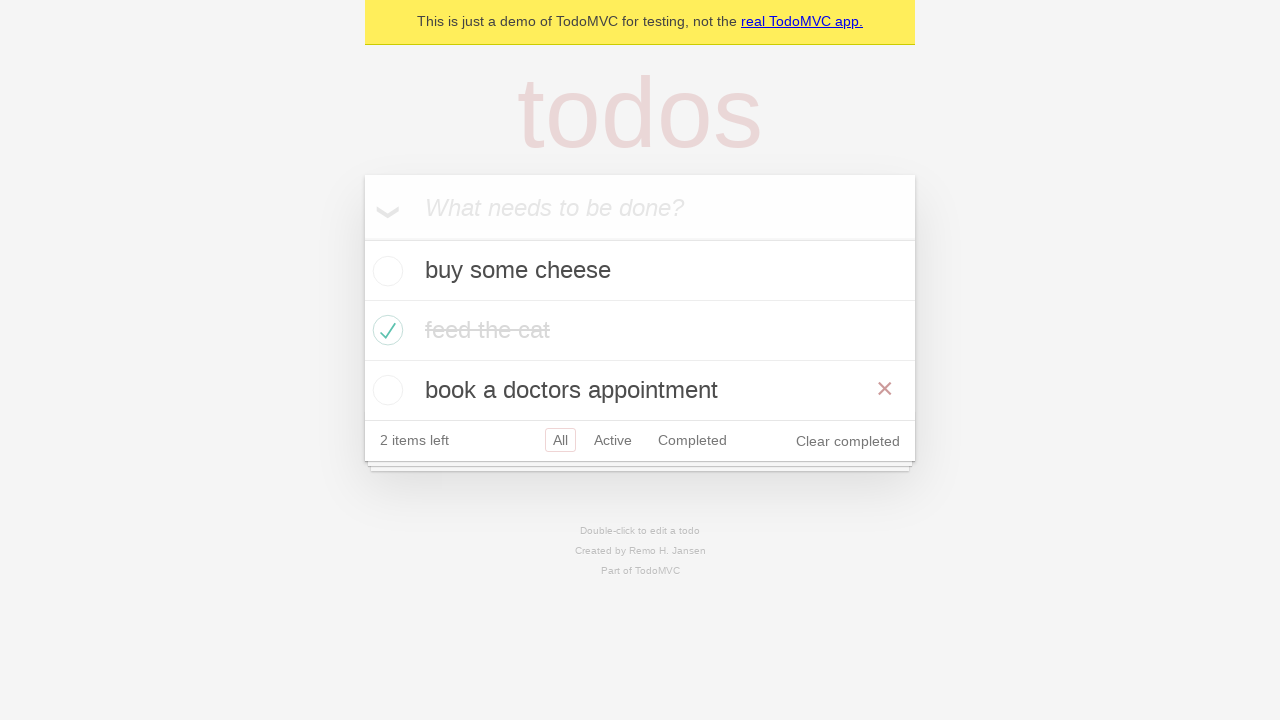

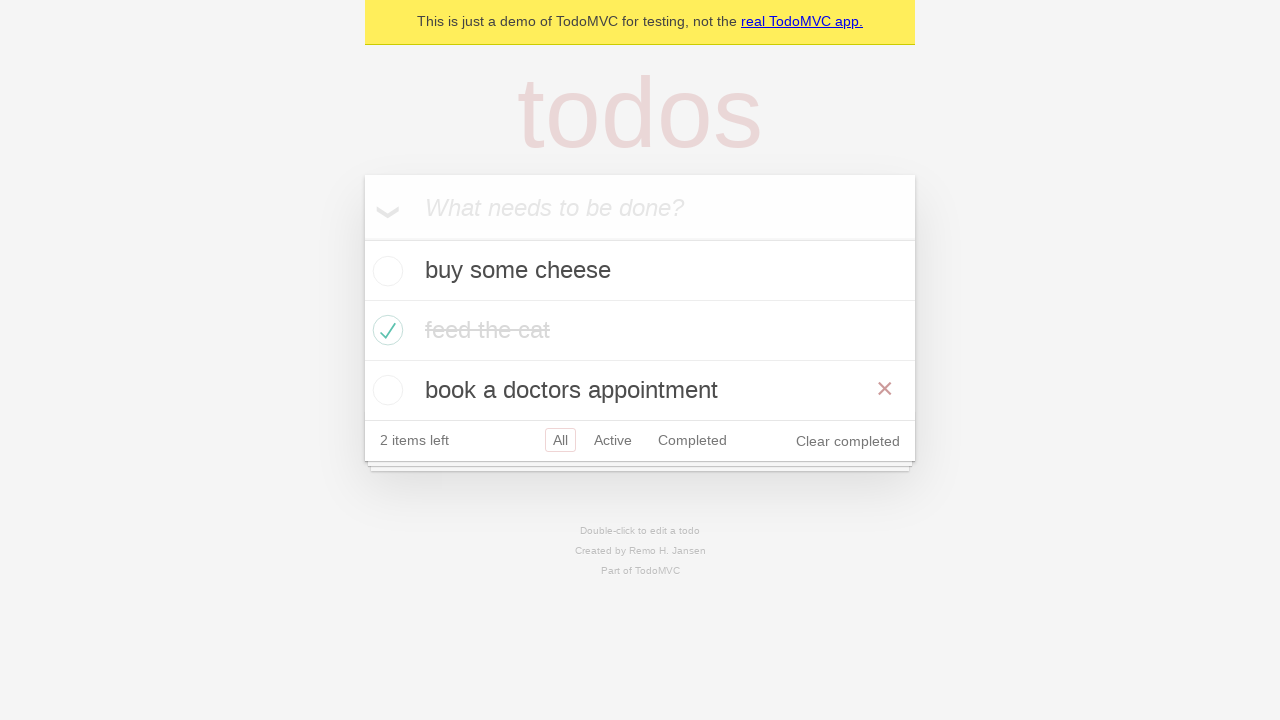